Tests the Guatemala Ministry of Education establishment search functionality by selecting an education level, choosing a department, clicking the search button, and verifying that search results are displayed.

Starting URL: https://www.mineduc.gob.gt/BUSCAESTABLECIMIENTO_GE/

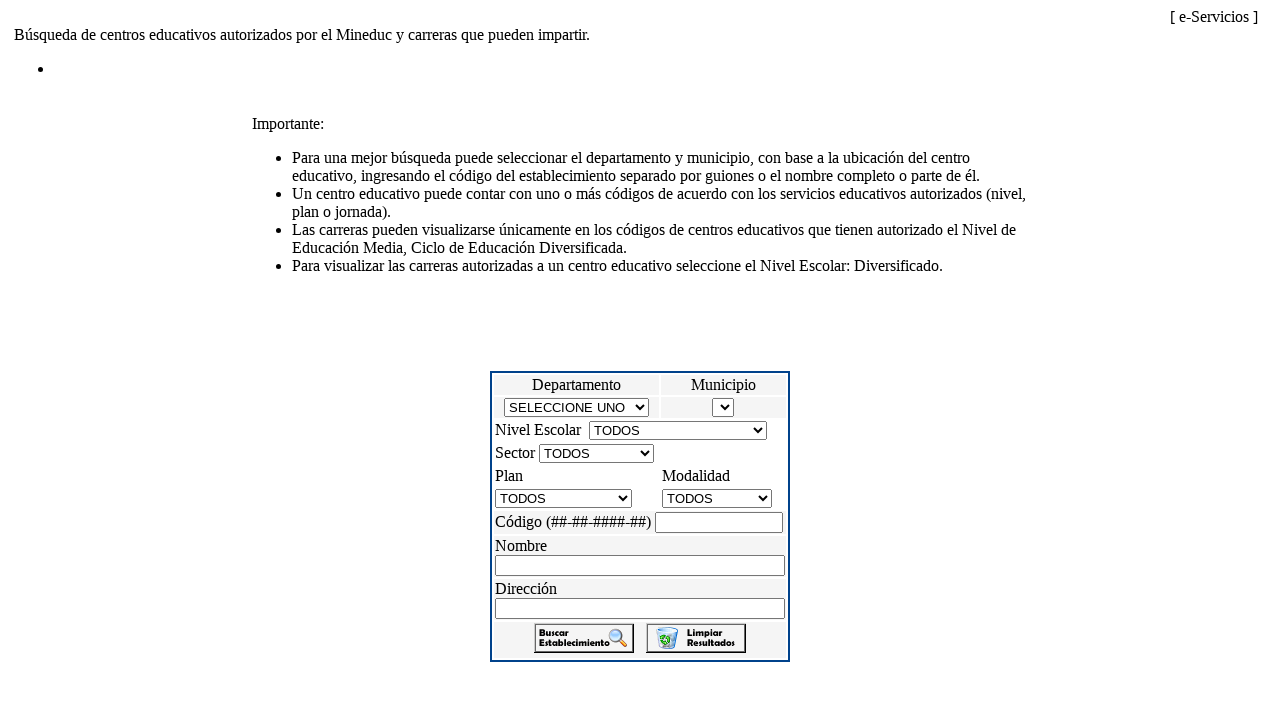

Education level dropdown loaded
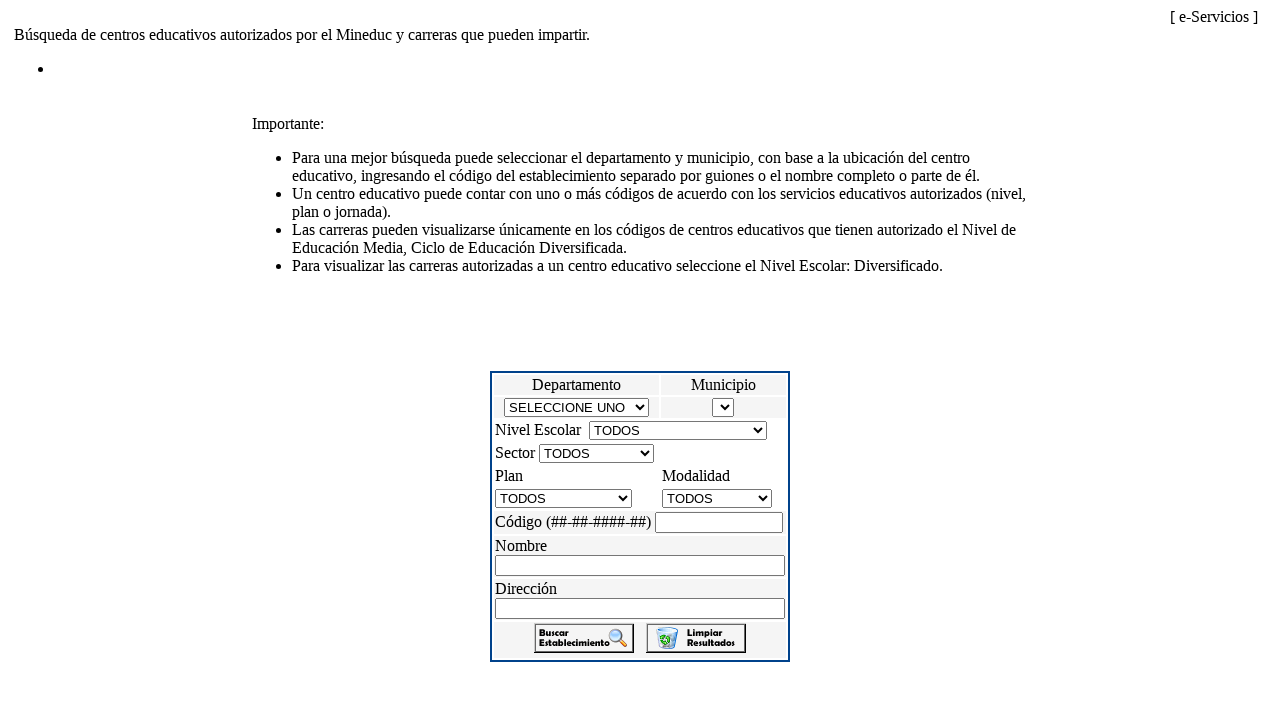

Selected education level option '46' on #_ctl0_ContentPlaceHolder1_cmbNivel
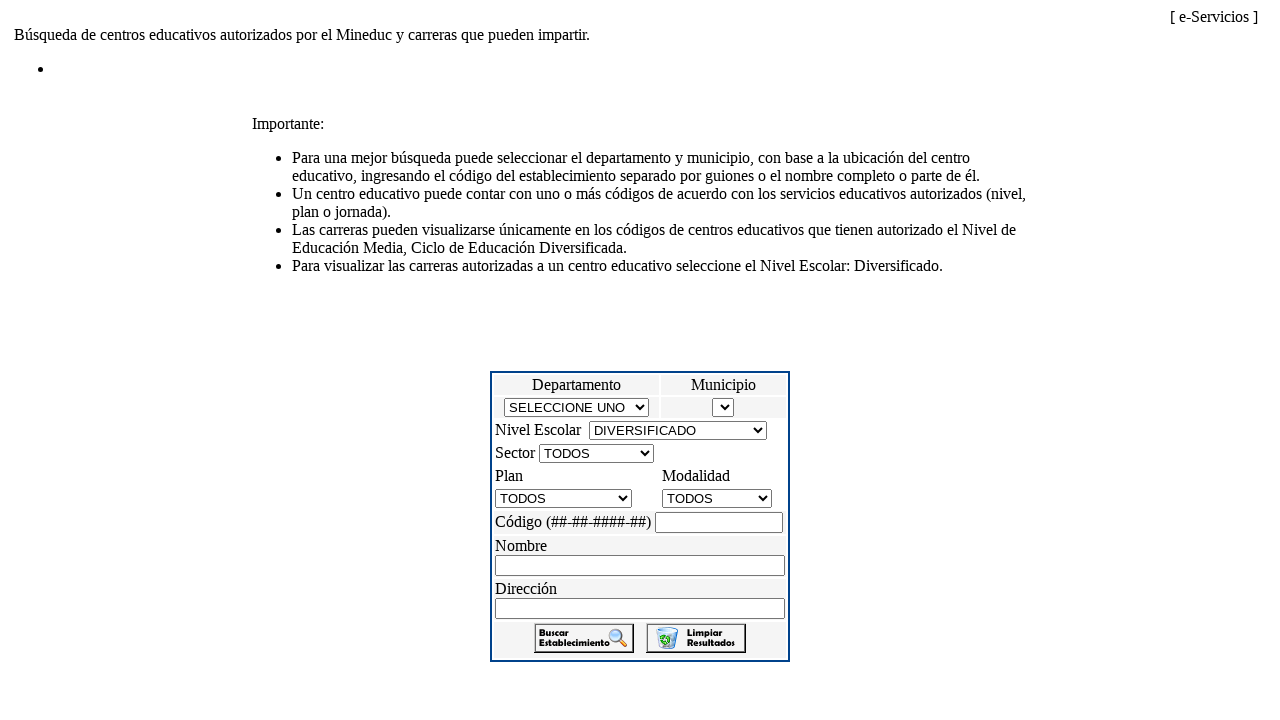

Department dropdown loaded
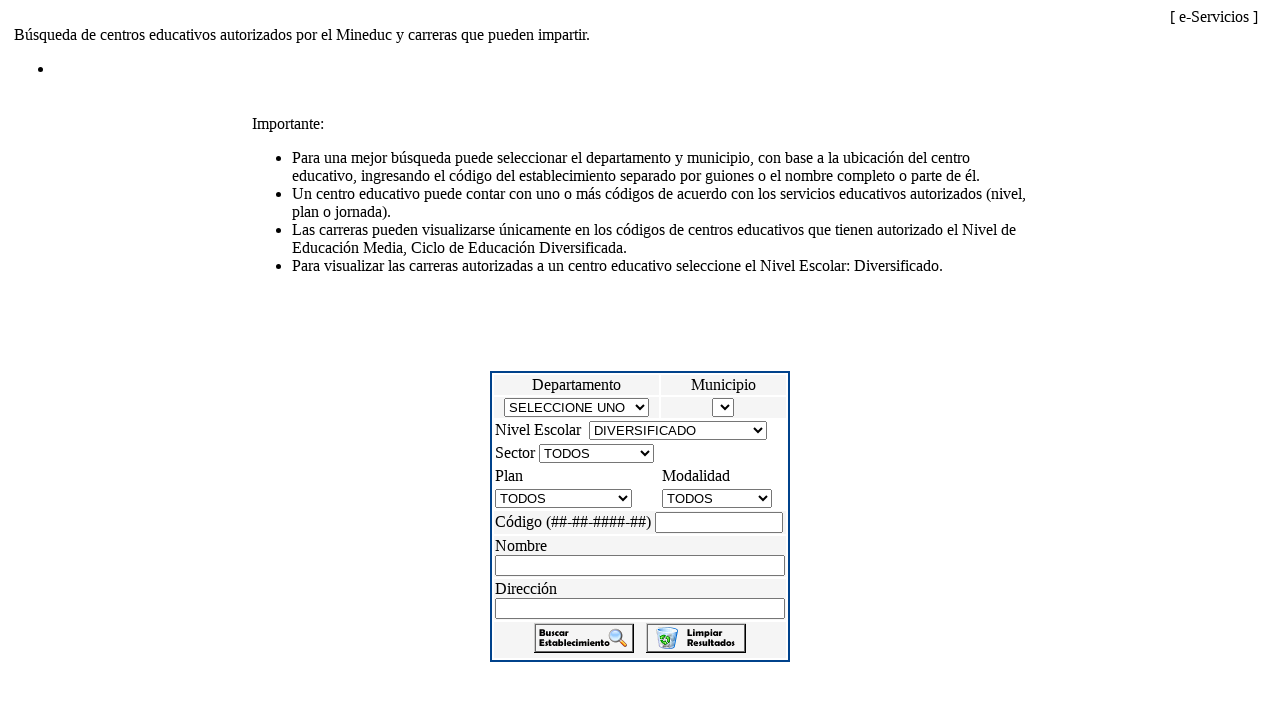

Selected department option '03' (SACATEPEQUEZ) on #_ctl0_ContentPlaceHolder1_cmbDepartamento
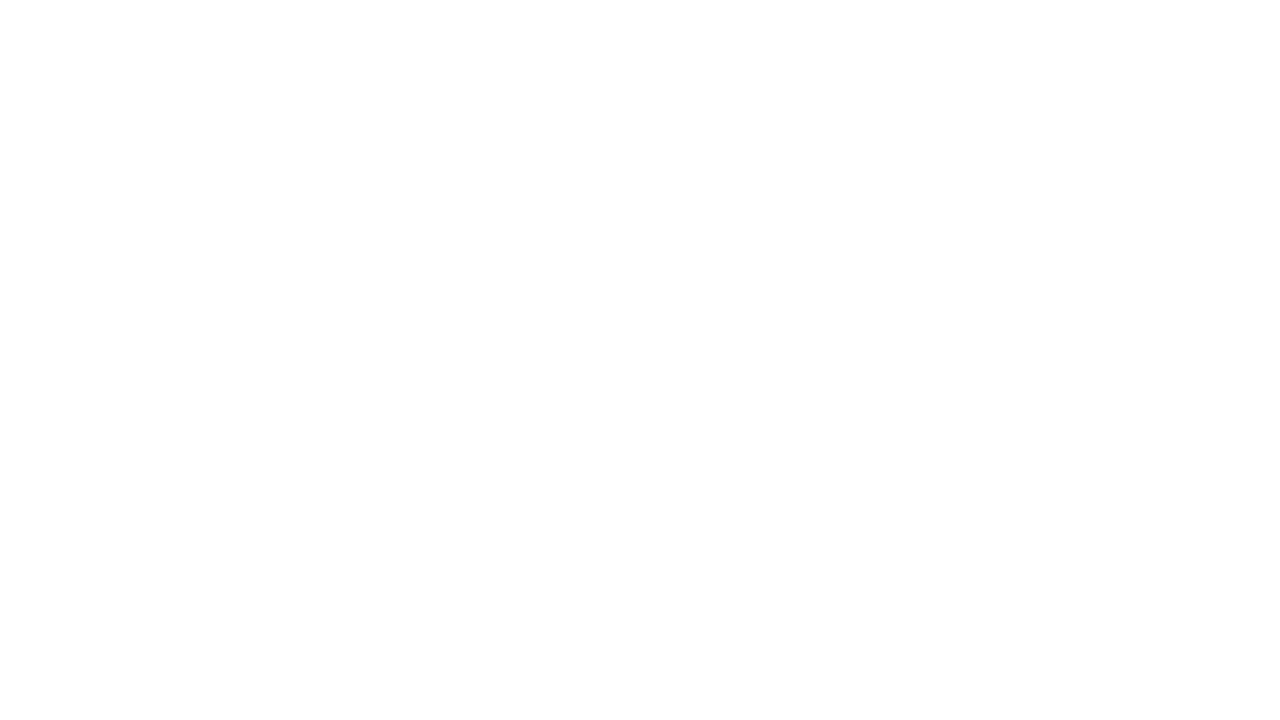

Search button loaded
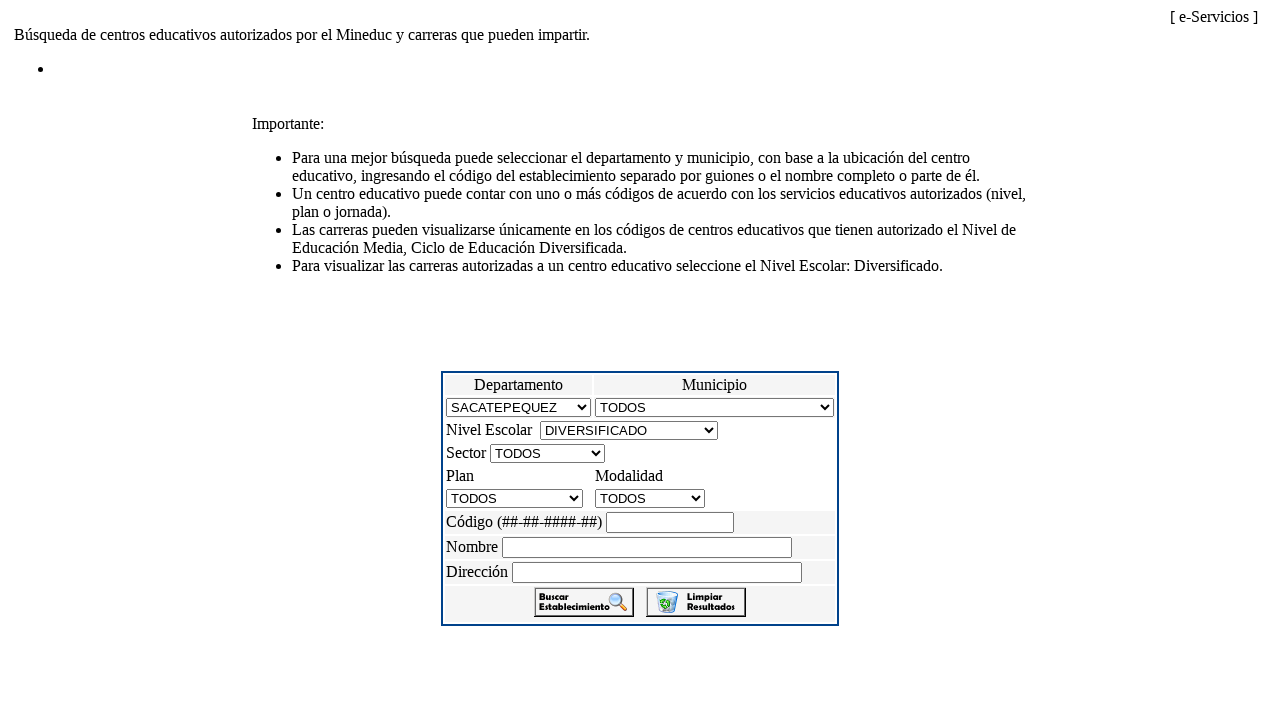

Clicked search button to initiate establishment search at (584, 602) on #_ctl0_ContentPlaceHolder1_IbtnConsultar
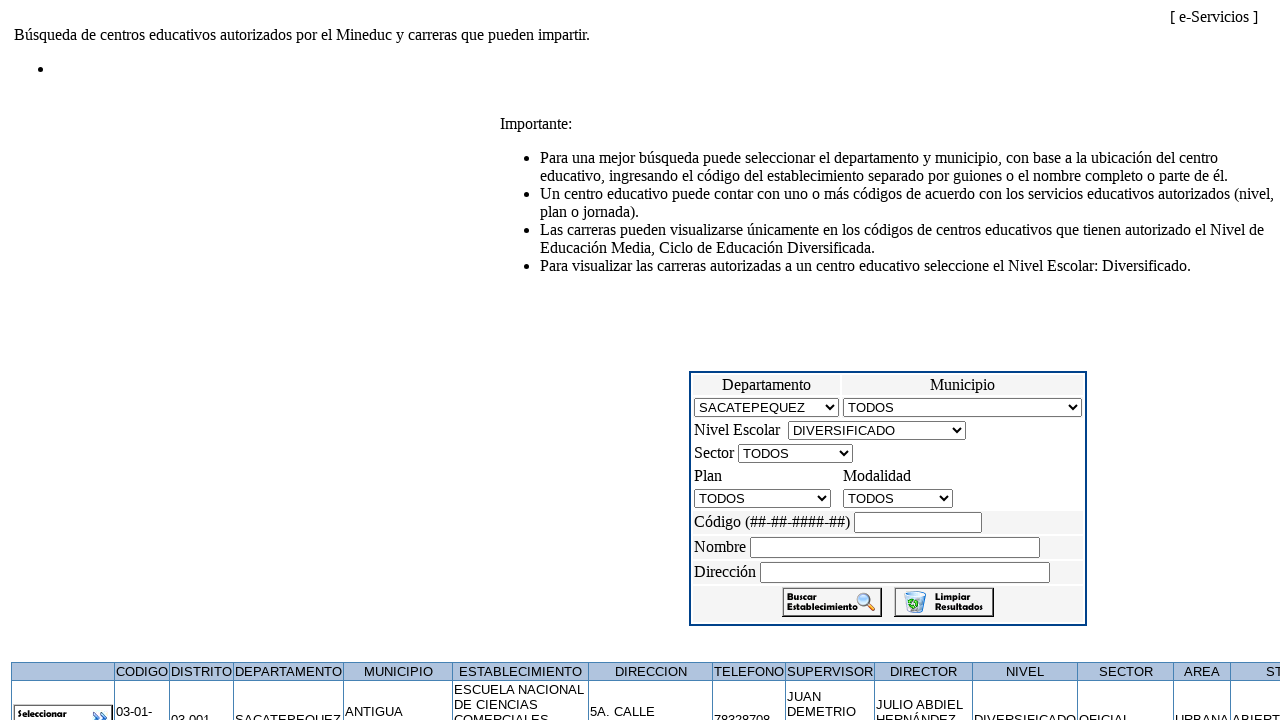

Search results table displayed successfully
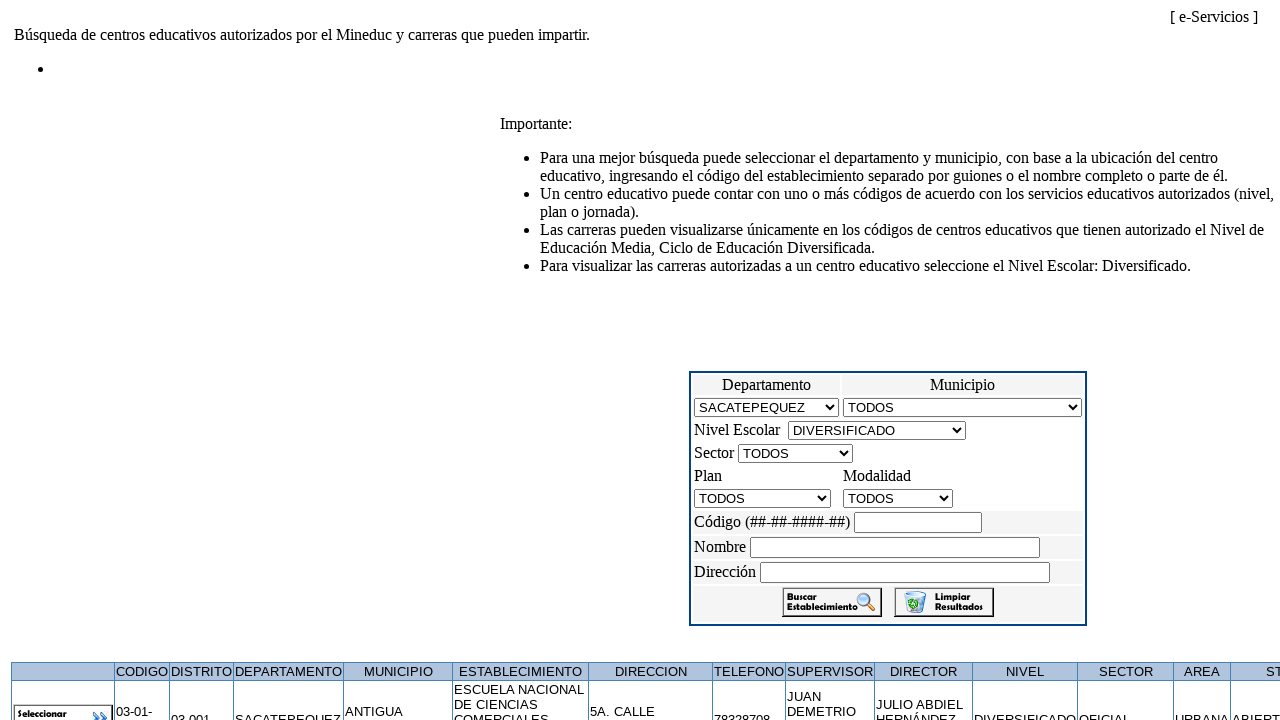

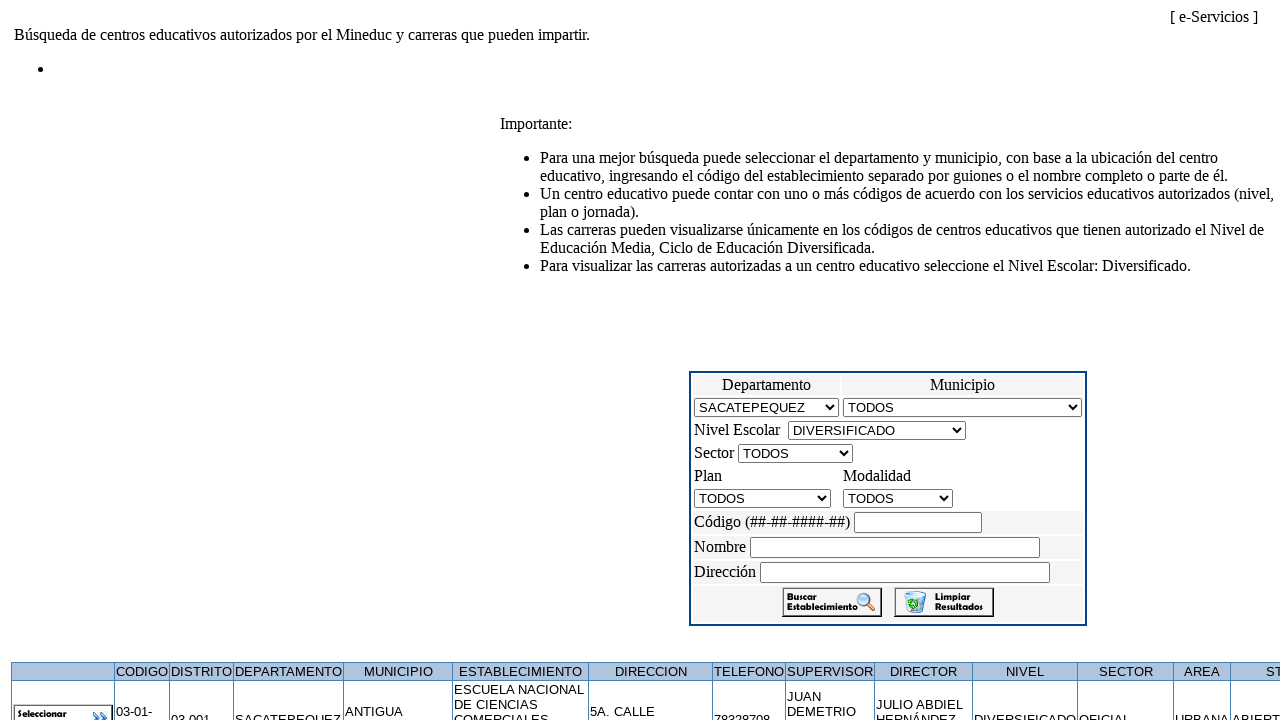